Tests text input functionality by entering text in a field and updating a button's label

Starting URL: http://www.uitestingplayground.com/

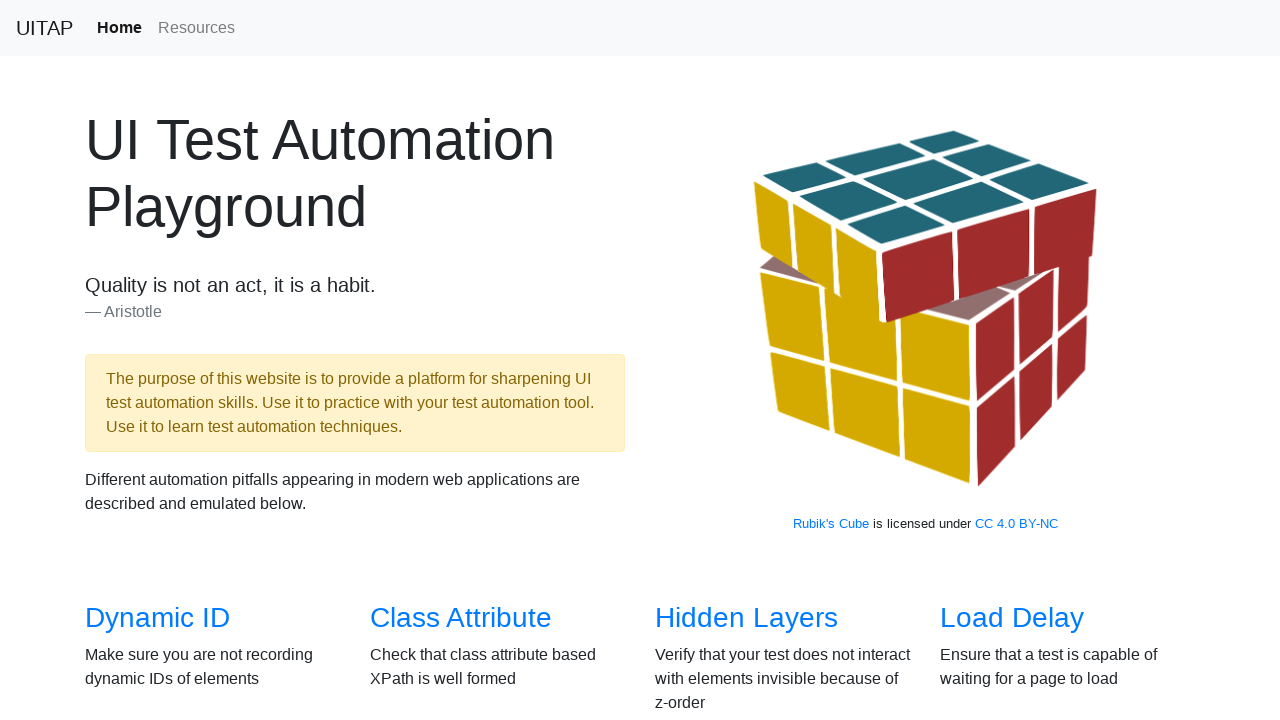

Clicked link to navigate to Text Input page at (1002, 360) on a[href="/textinput"]
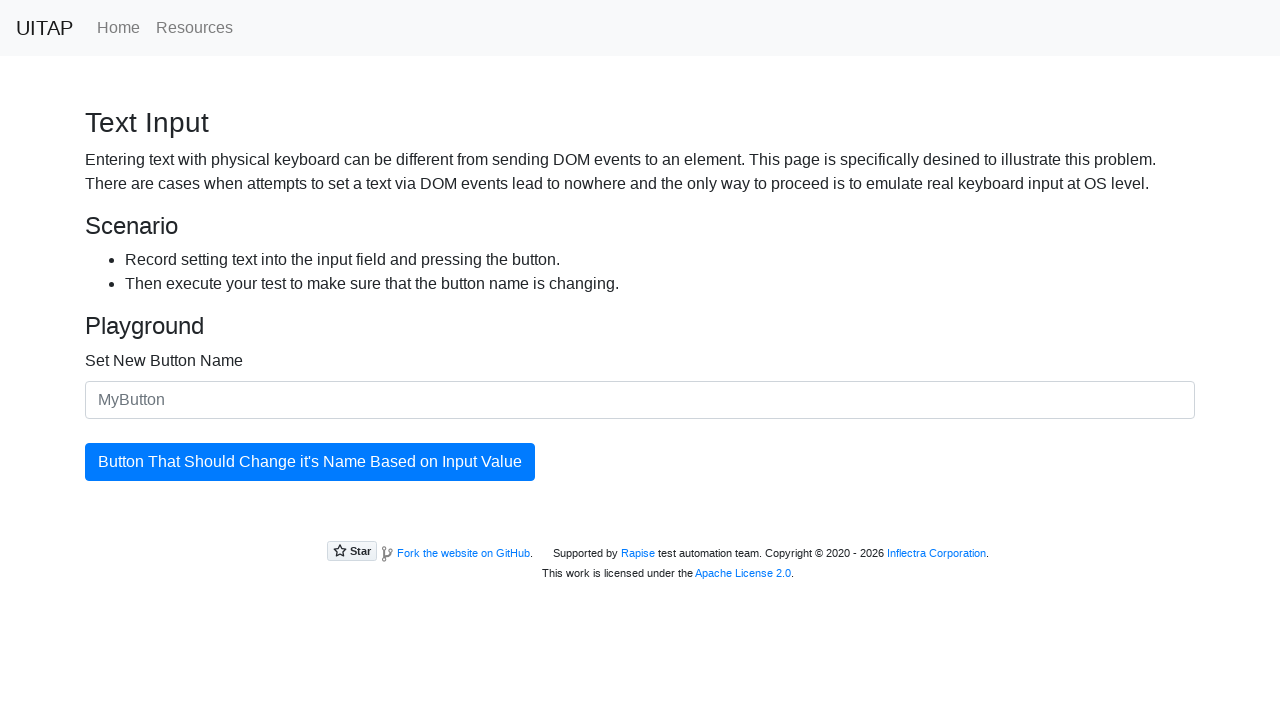

Filled input field with 'Test Button Name' on #newButtonName
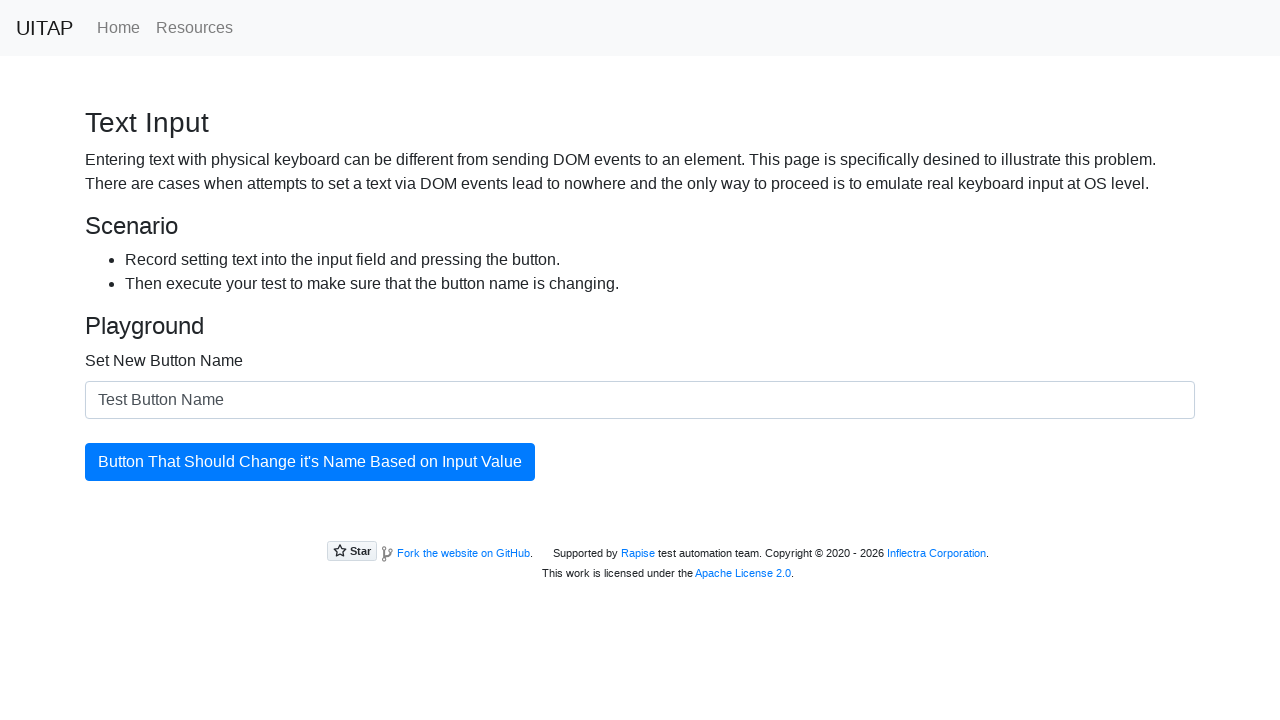

Clicked the button to update its label with the entered text at (310, 462) on #updatingButton
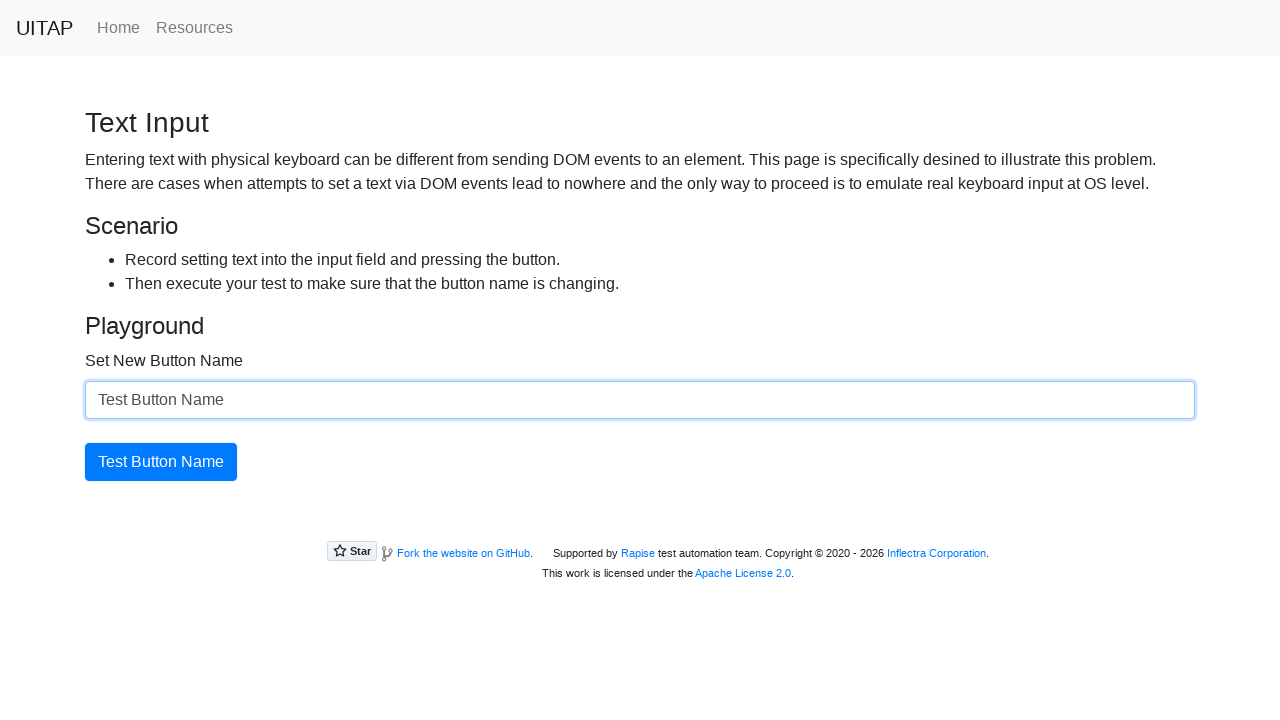

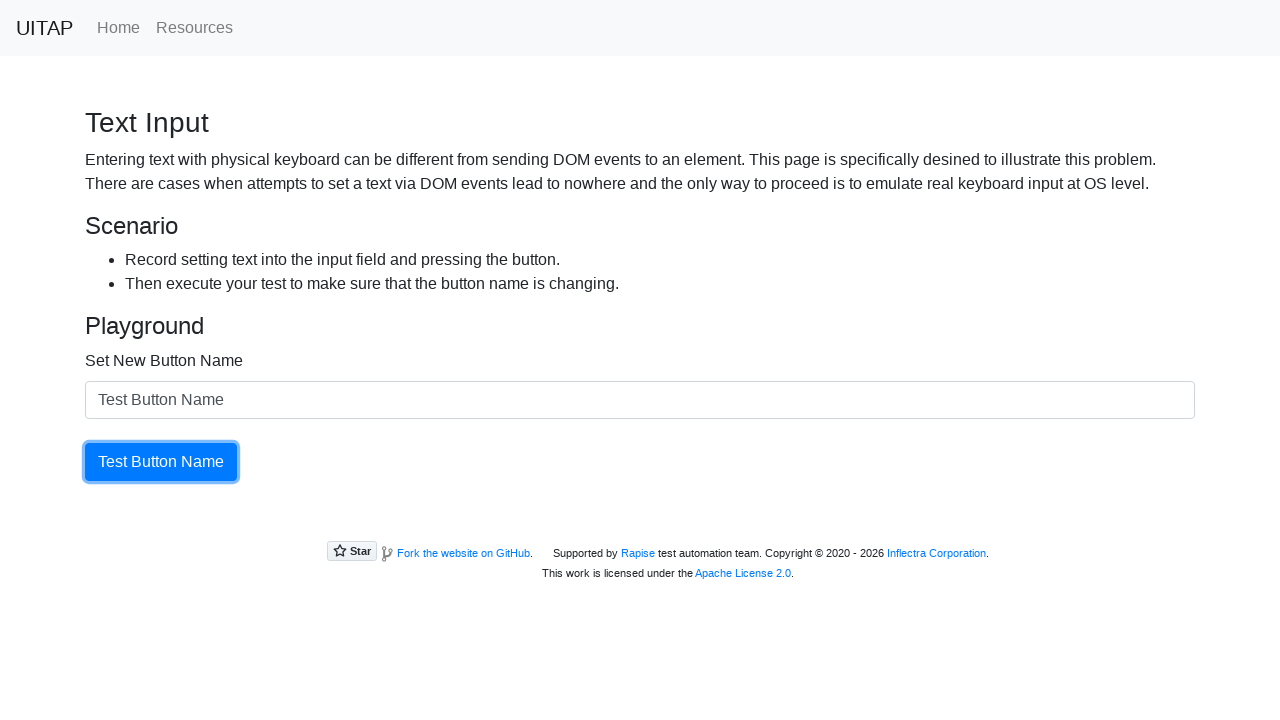